Tests visibility of text field and toggles its display state by clicking hide button

Starting URL: https://rahulshettyacademy.com/AutomationPractice/

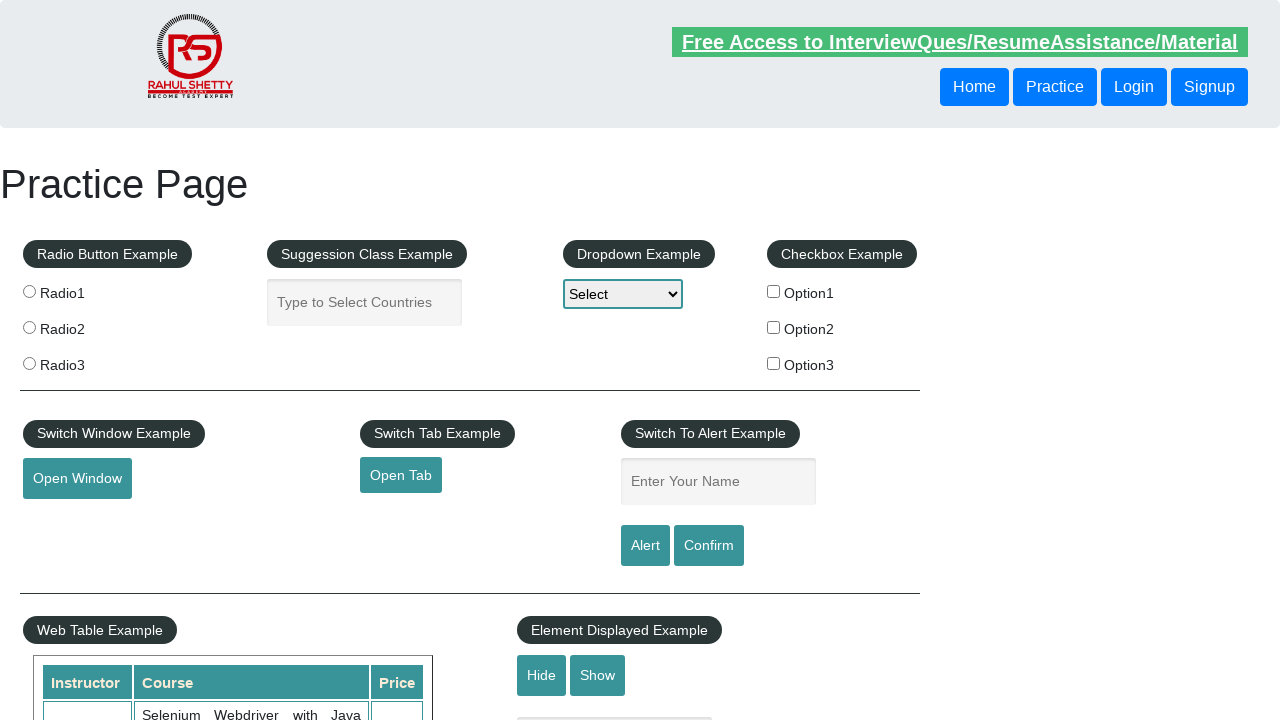

Waited for text field to be visible
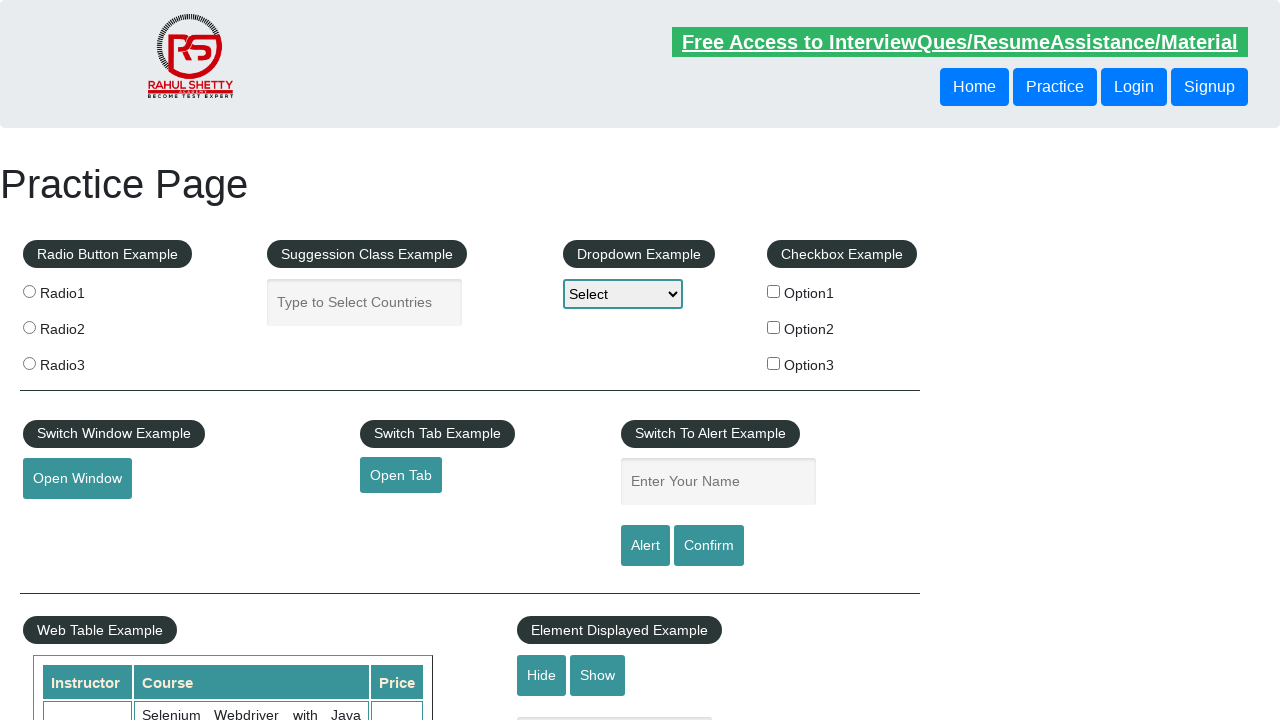

Clicked hide button to toggle text field visibility at (542, 675) on #hide-textbox
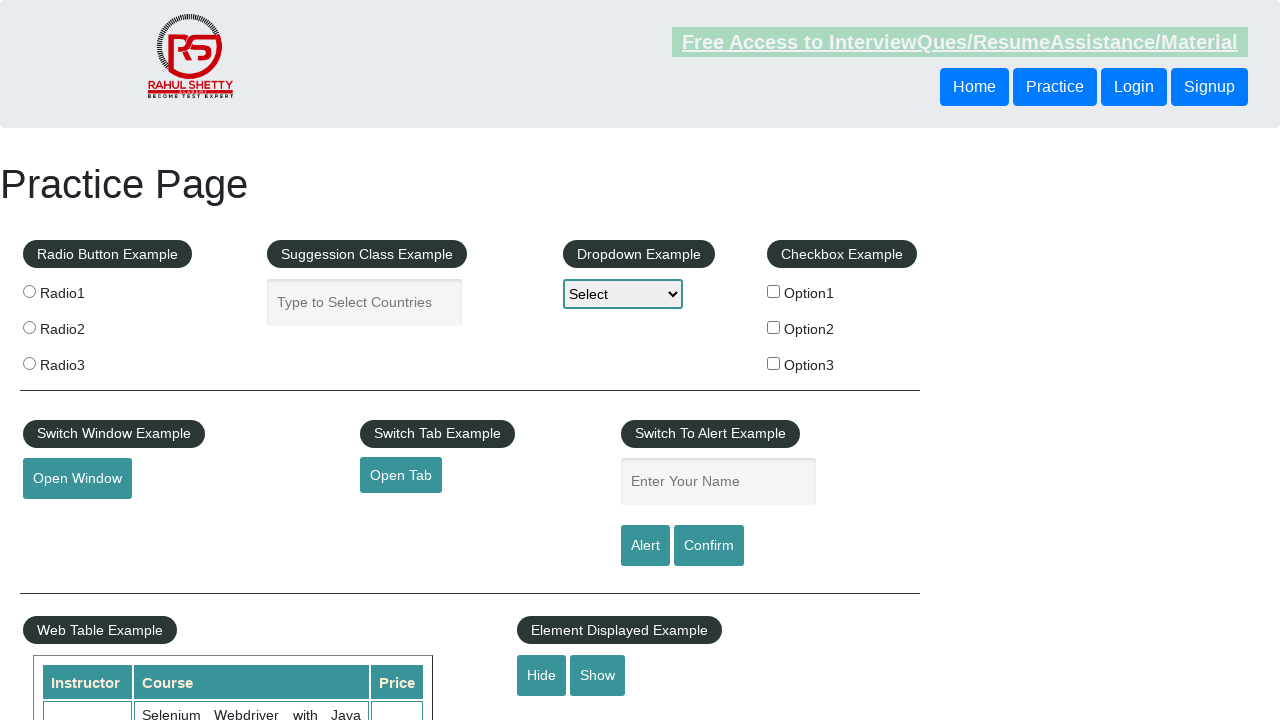

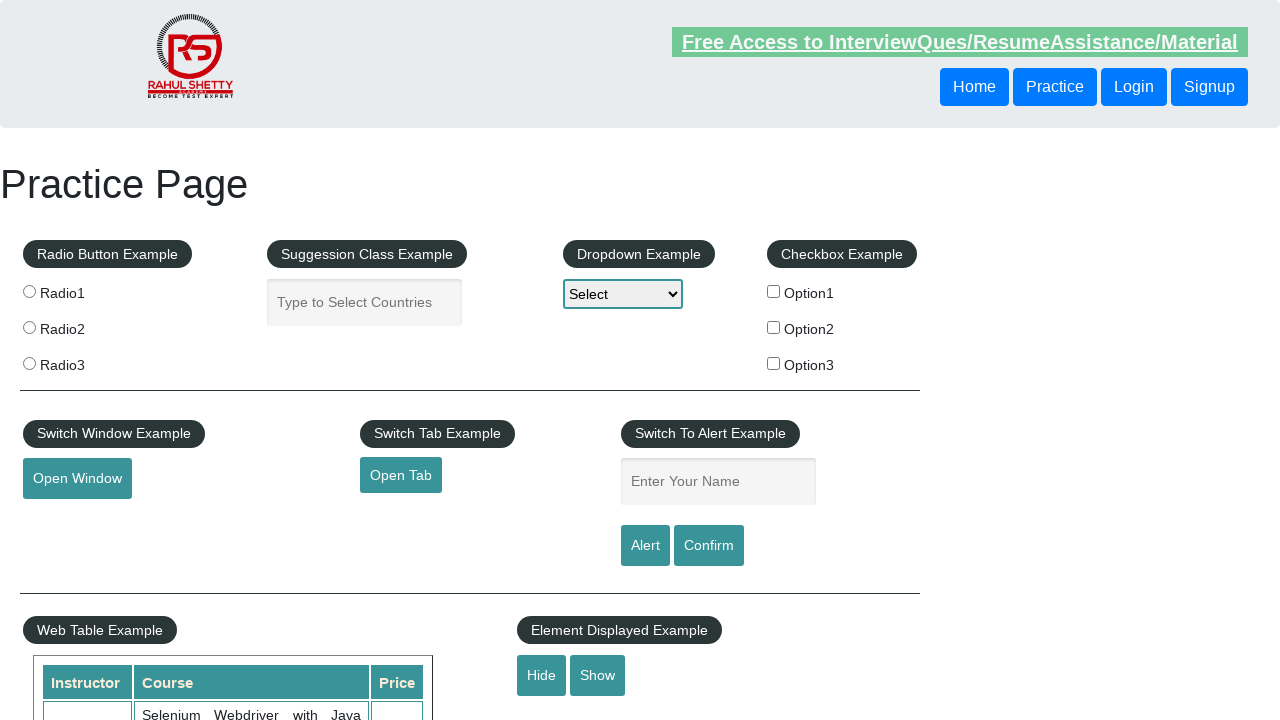